Navigates to Greens Technology website and maximizes the browser window, then verifies the page loaded by waiting for content.

Starting URL: http://www.greenstechnologys.com/

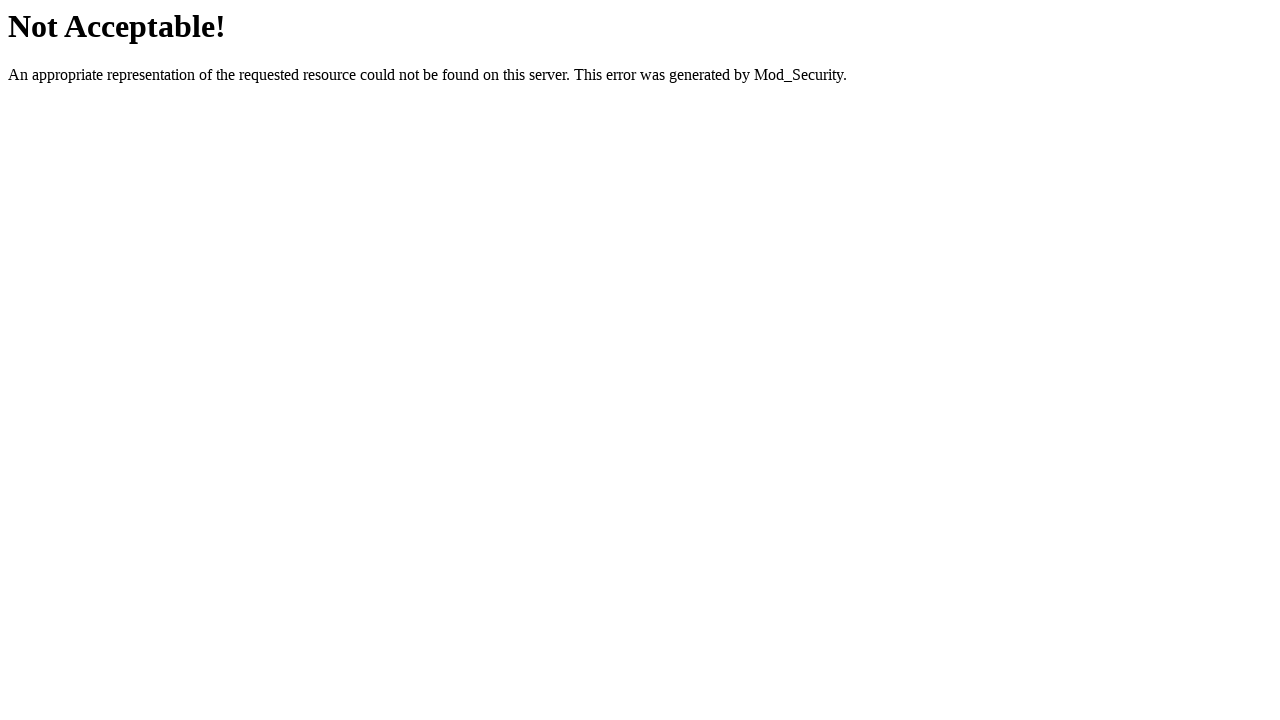

Set viewport size to 1920x1080
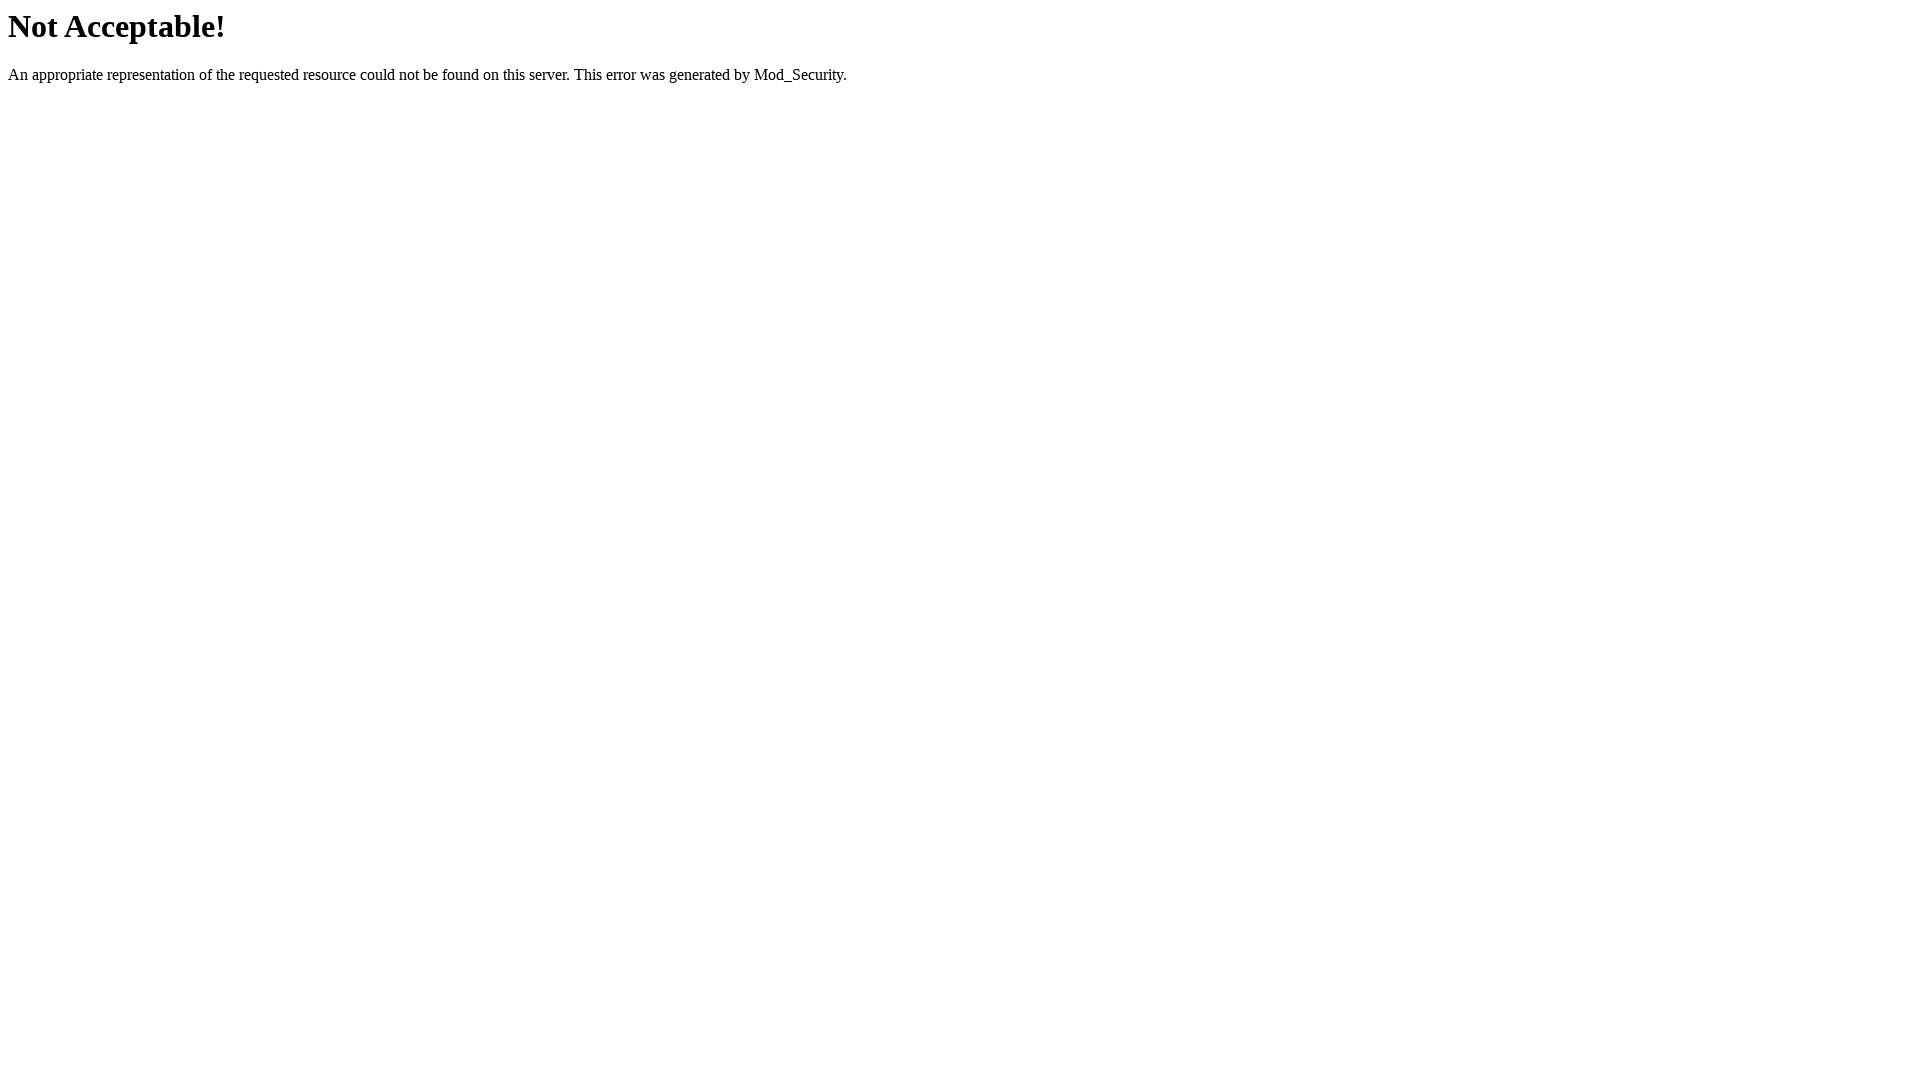

Waited for DOM content to load on Greens Technology website
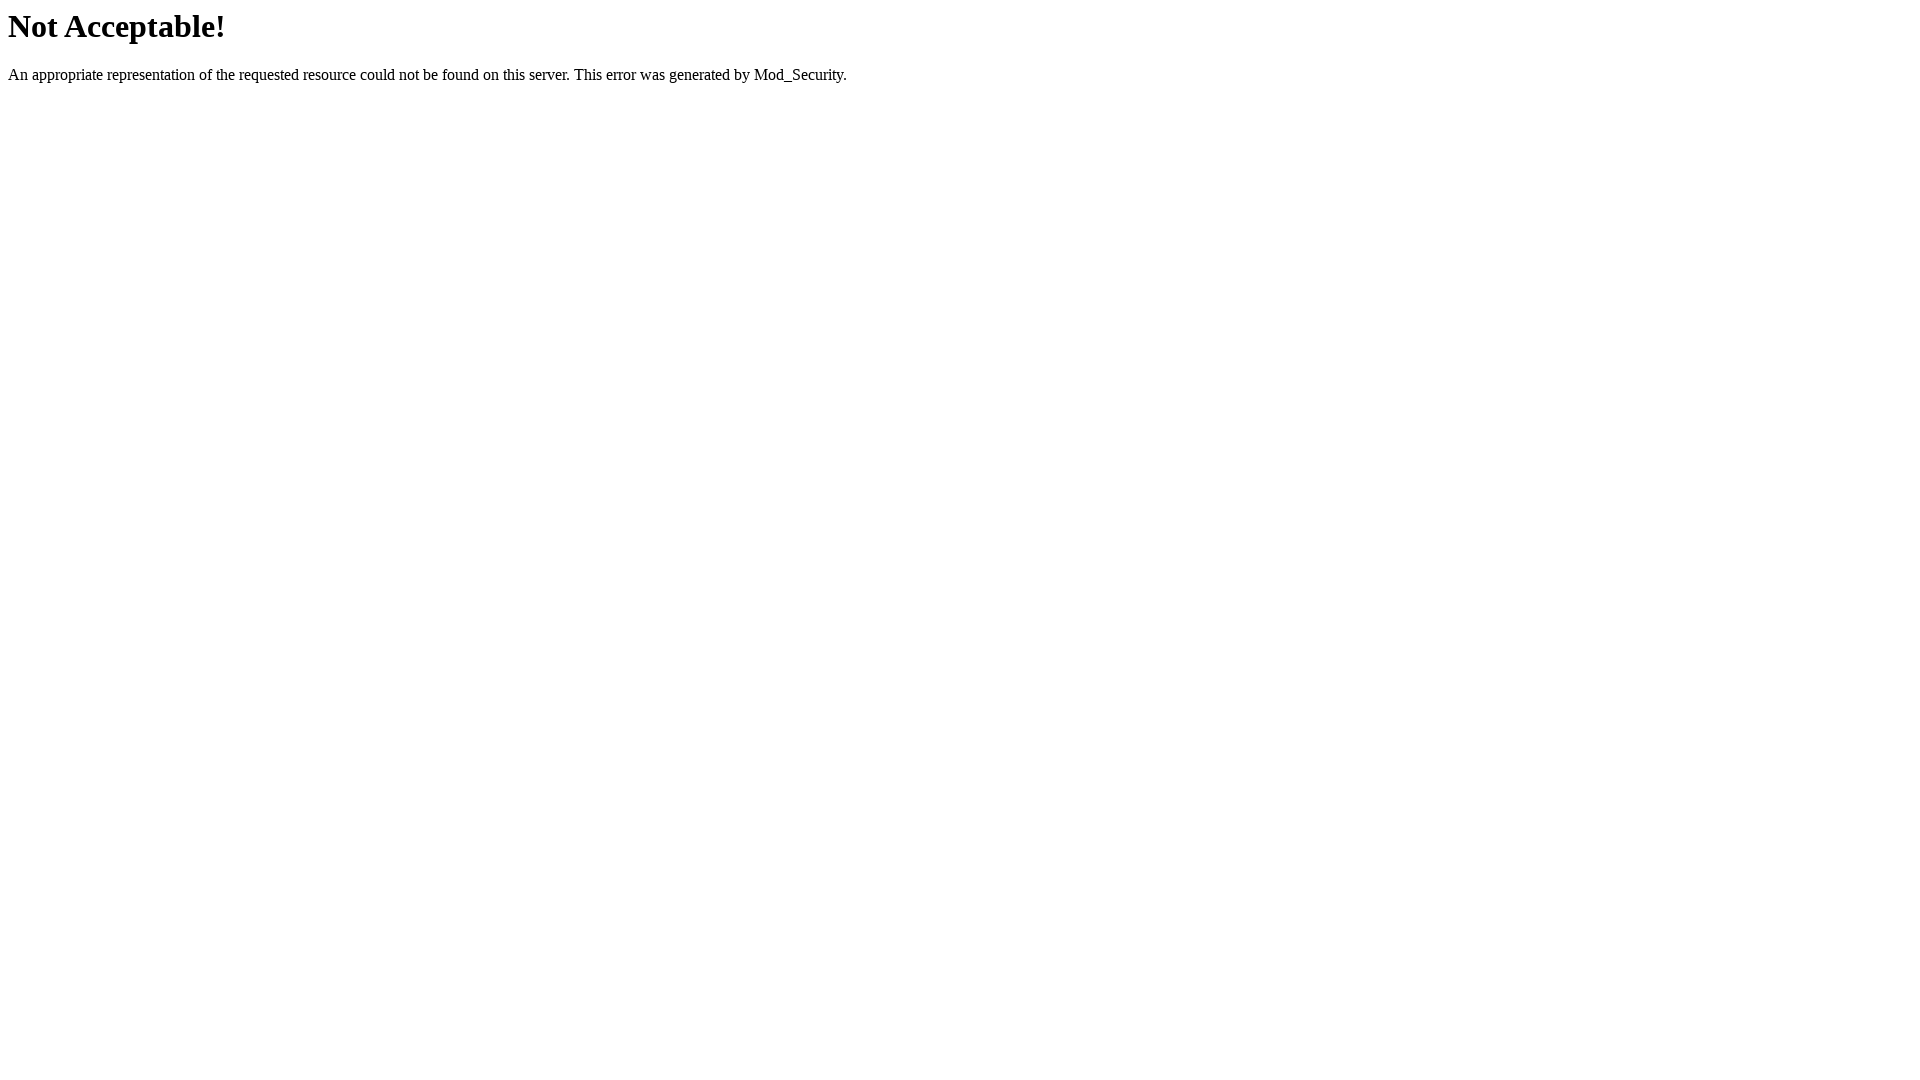

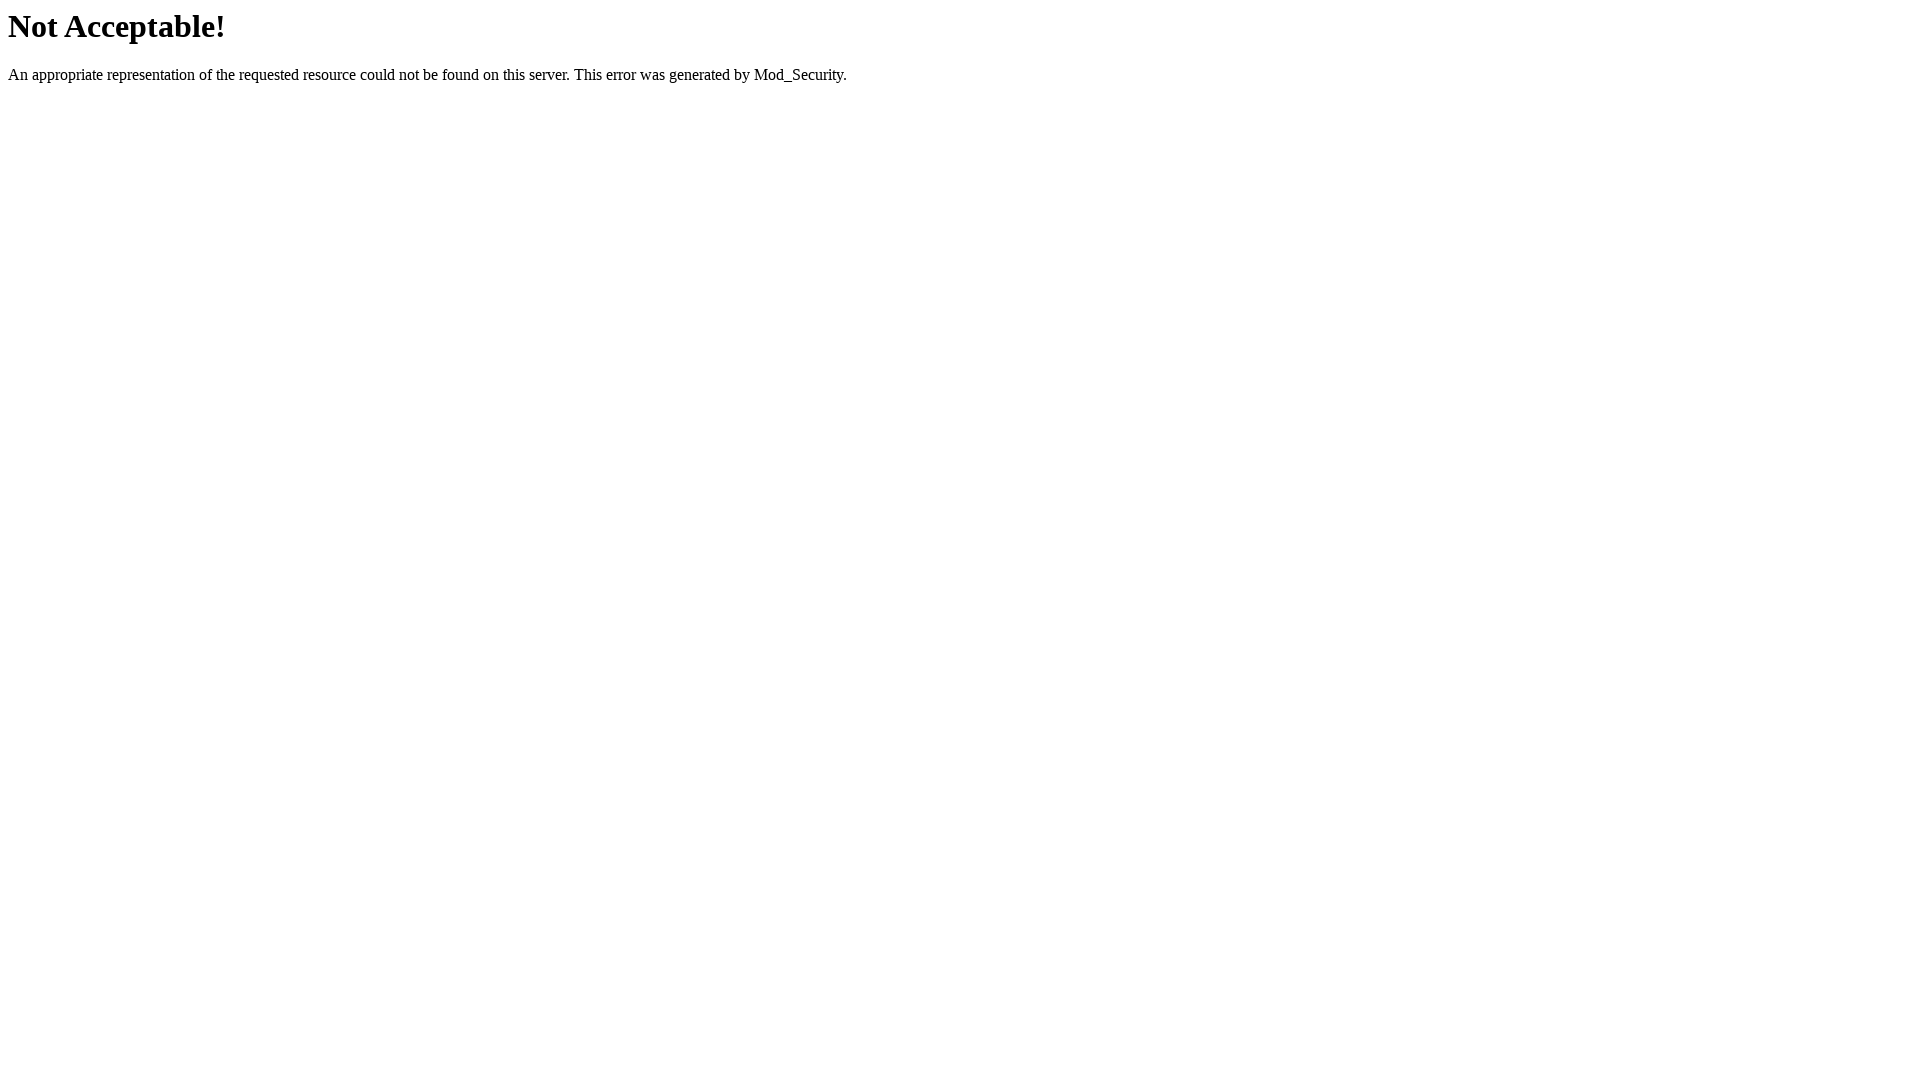